Tests e-commerce functionality by adding a product to cart and verifying that the cart modal opens successfully

Starting URL: https://shop.polymer-project.org/detail/mens_outerwear/Anvil+L+S+Crew+Neck+-+Grey

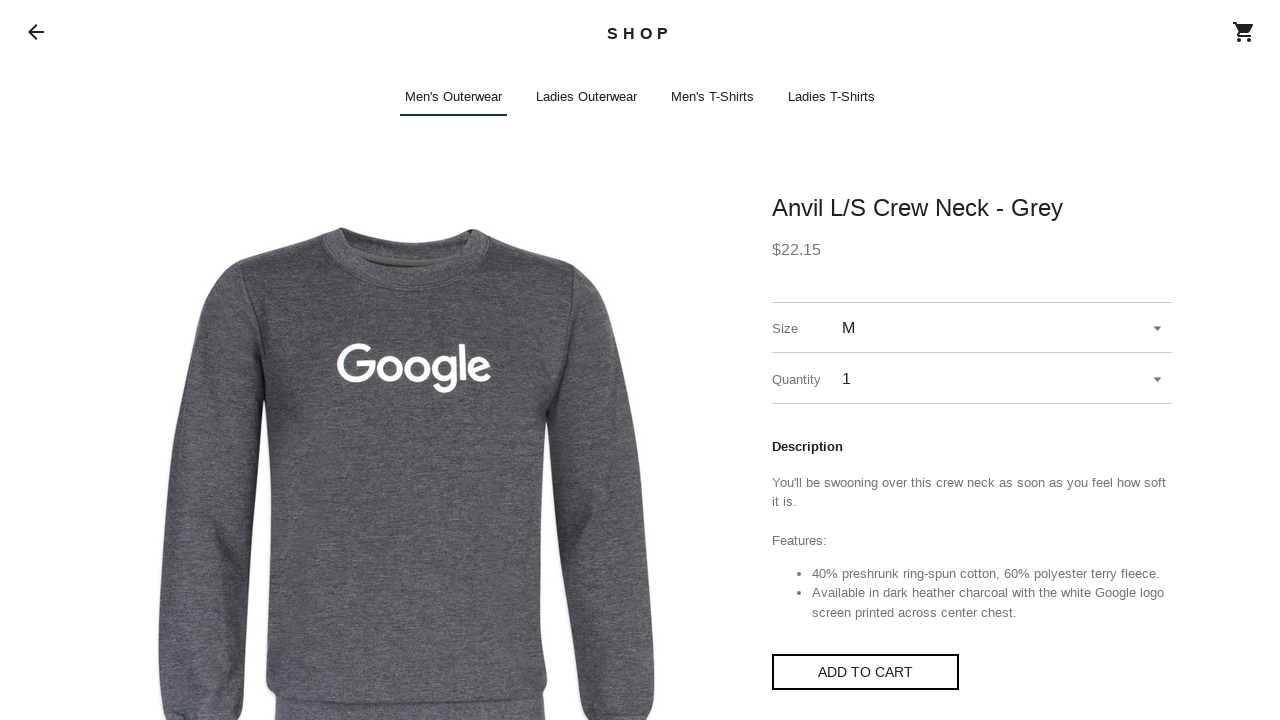

Waited for page to load (1000ms timeout)
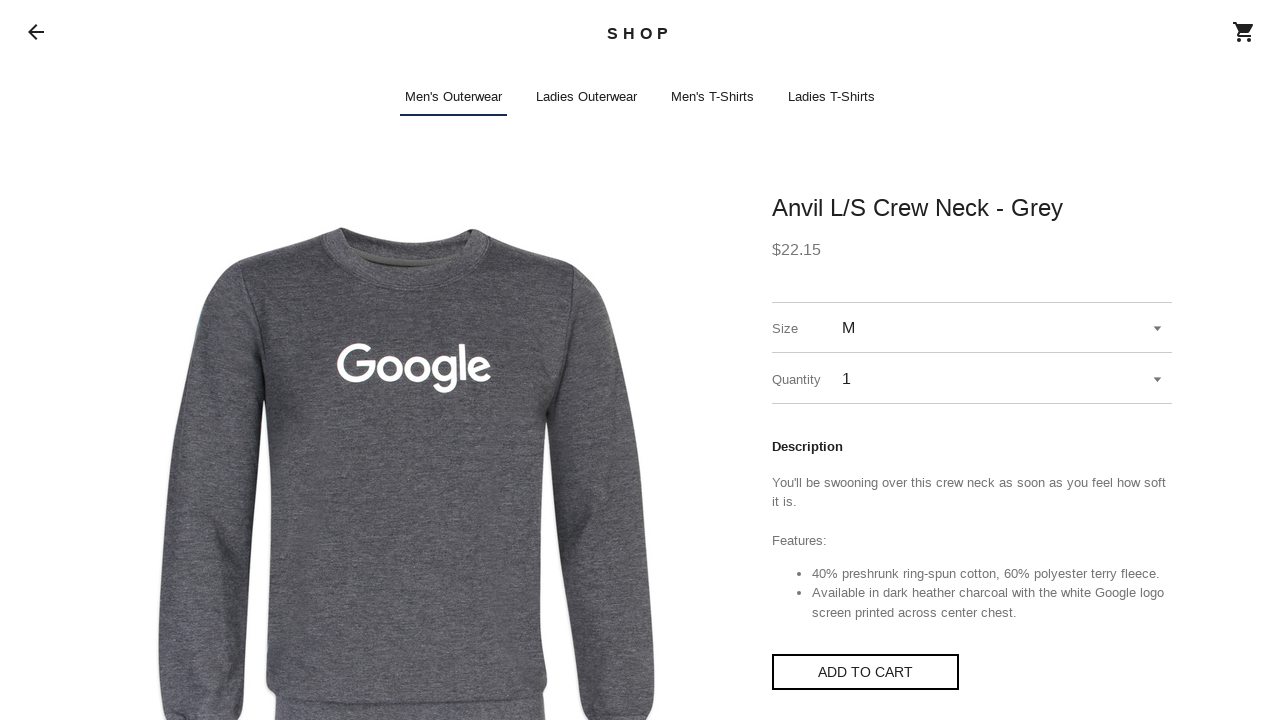

Located shop-app element
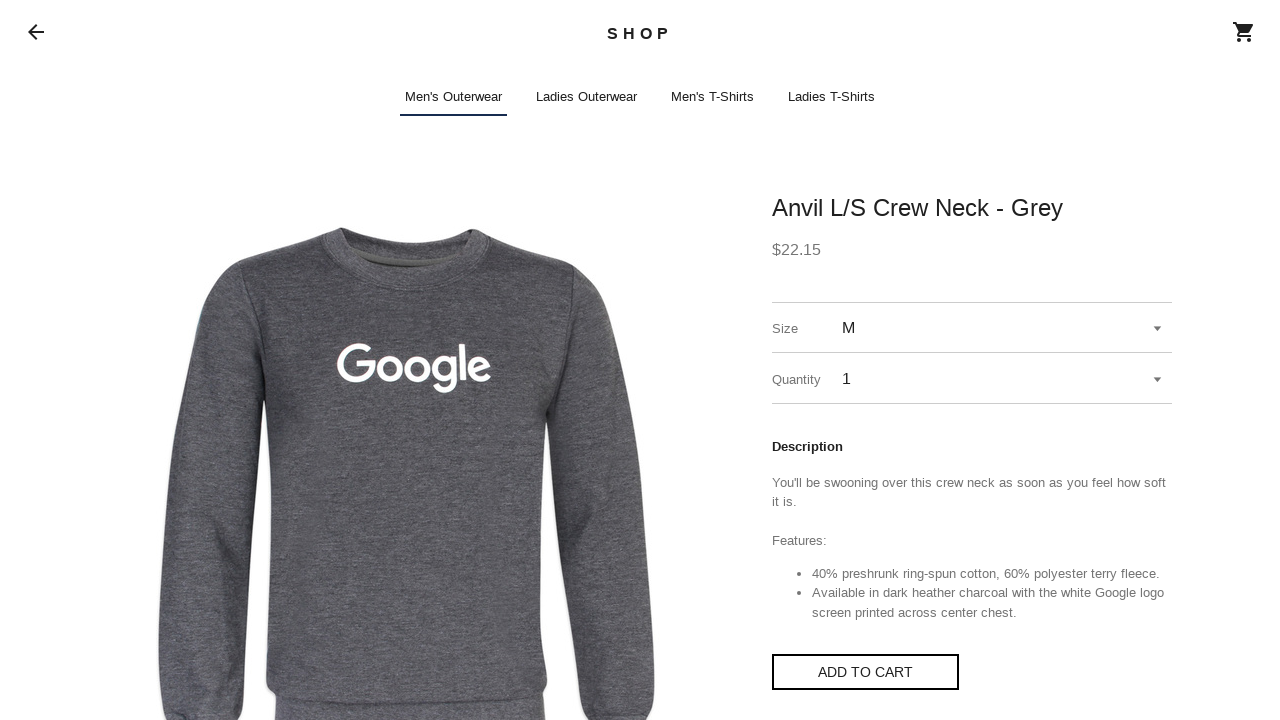

Accessed shop-detail element through shadow DOM
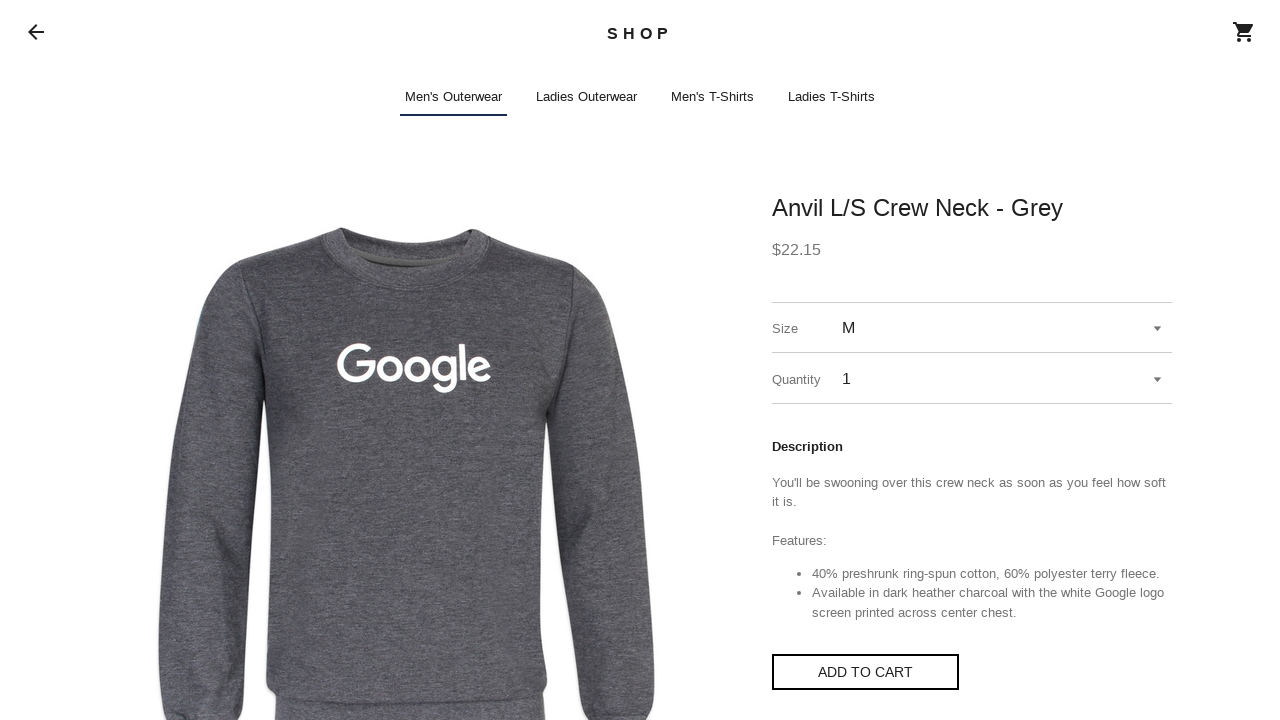

Clicked 'Add to Cart' button
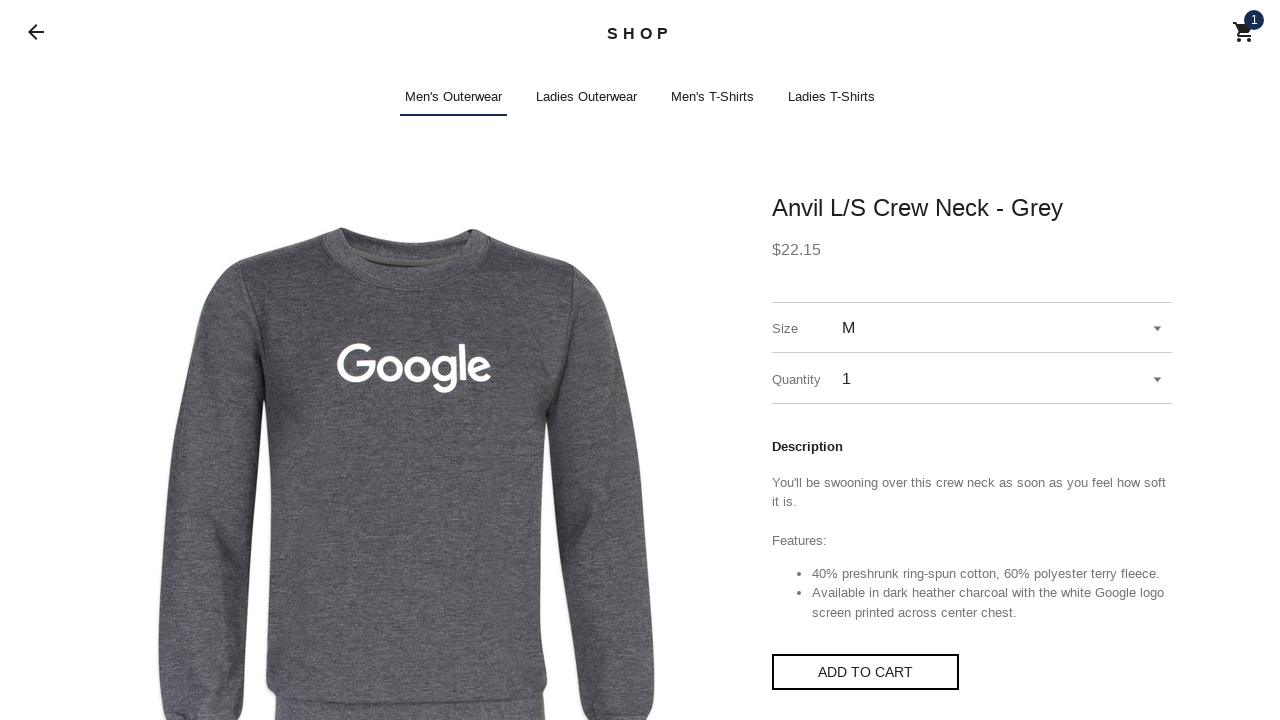

Waited for cart modal to appear (1000ms timeout)
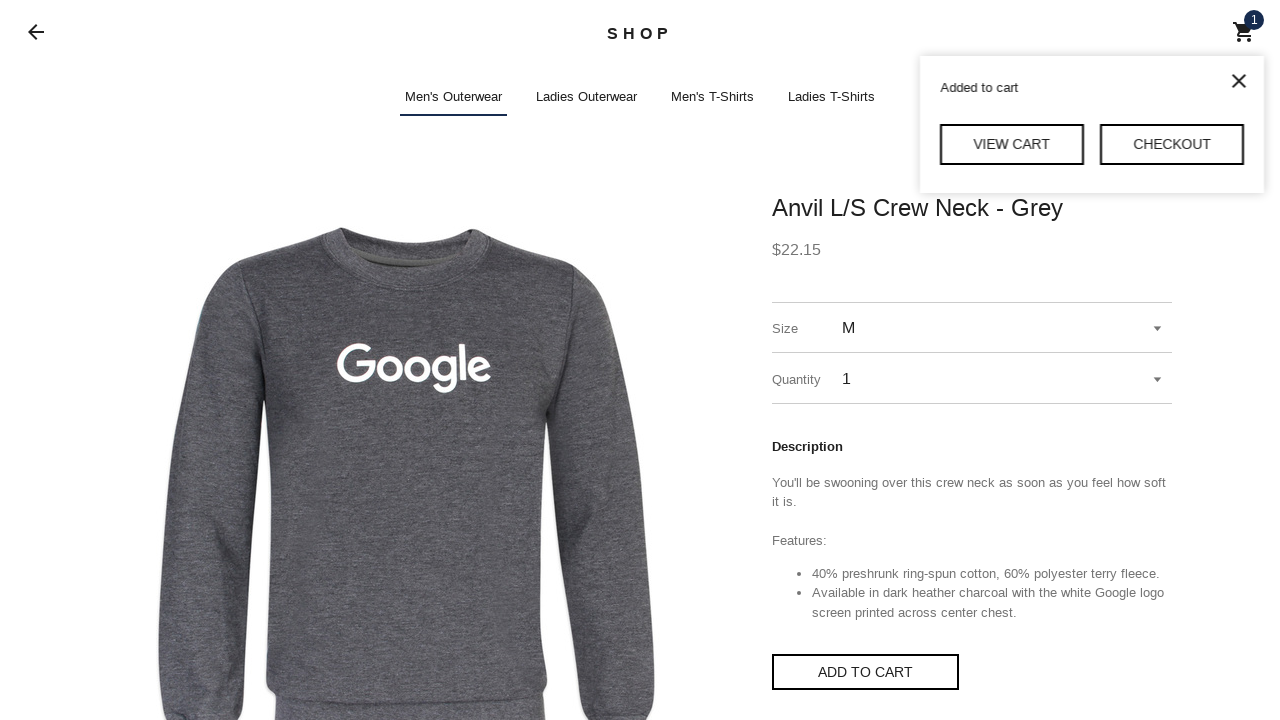

Verified cart modal opened status
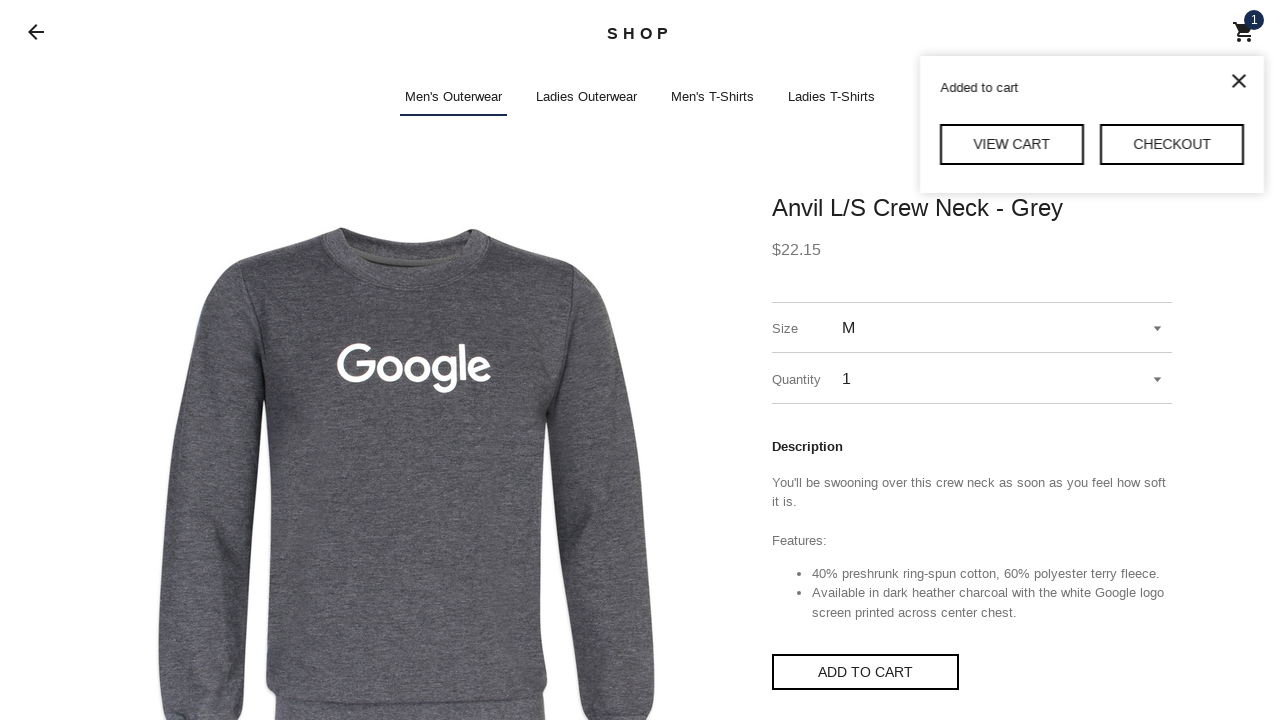

Assertion passed: cart modal successfully opened
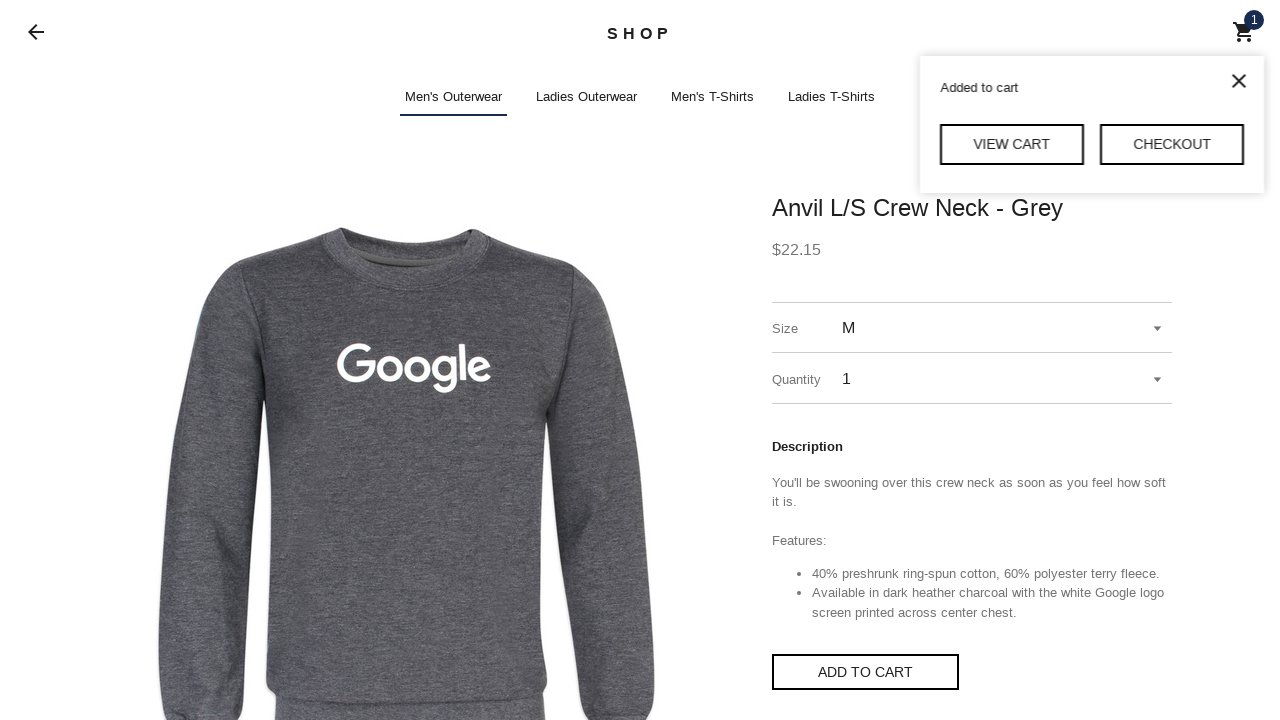

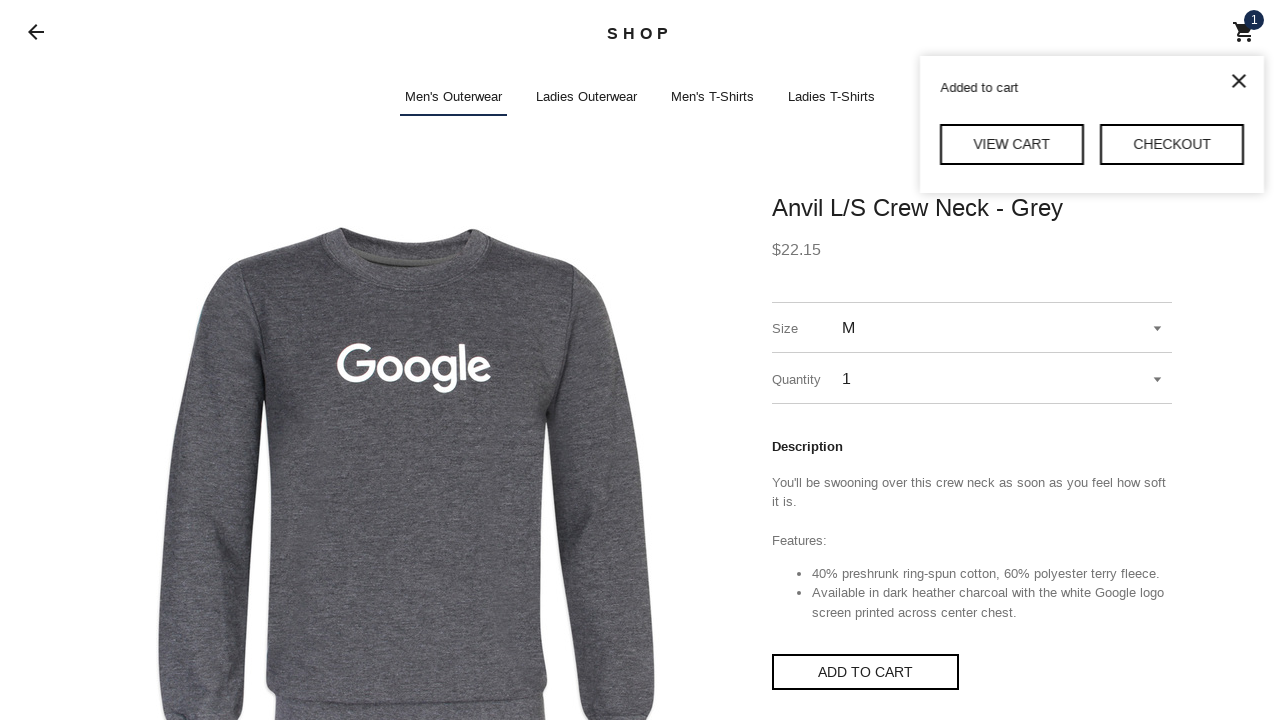